Tests the add/remove elements functionality by clicking the "Add Element" button 5 times and verifying that 5 "Delete" buttons appear

Starting URL: http://the-internet.herokuapp.com/add_remove_elements/

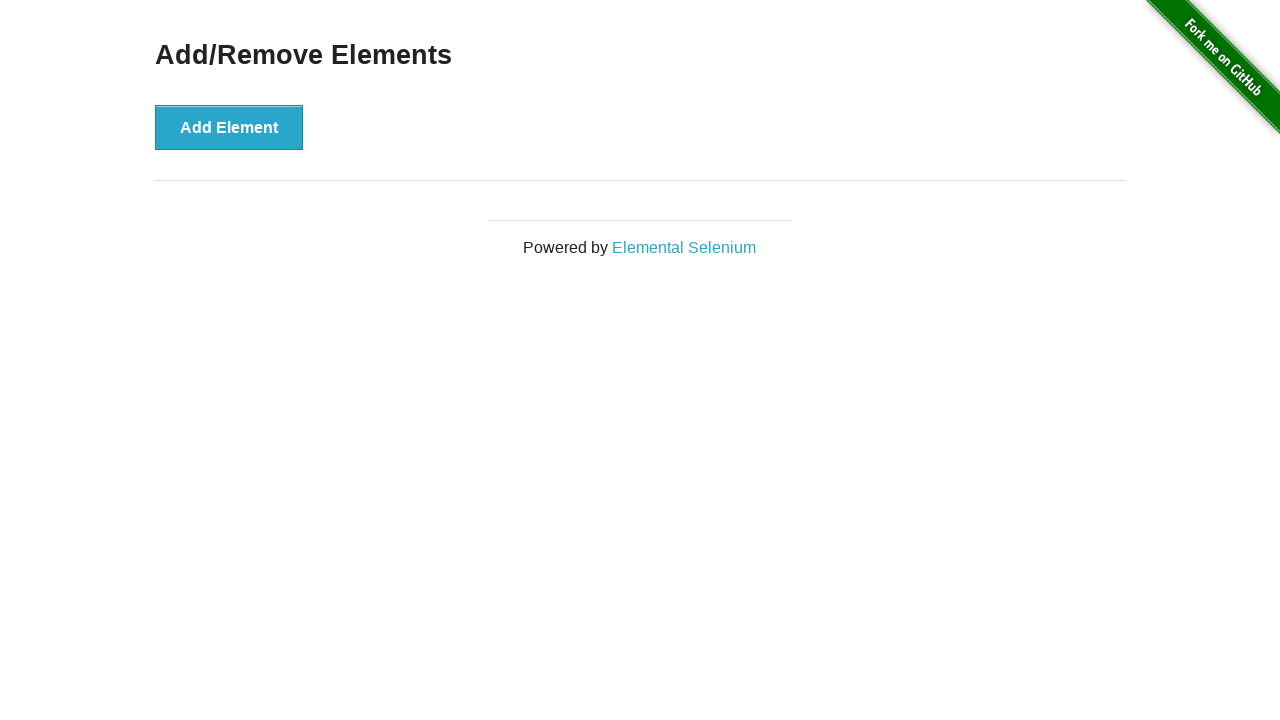

Navigated to add/remove elements page
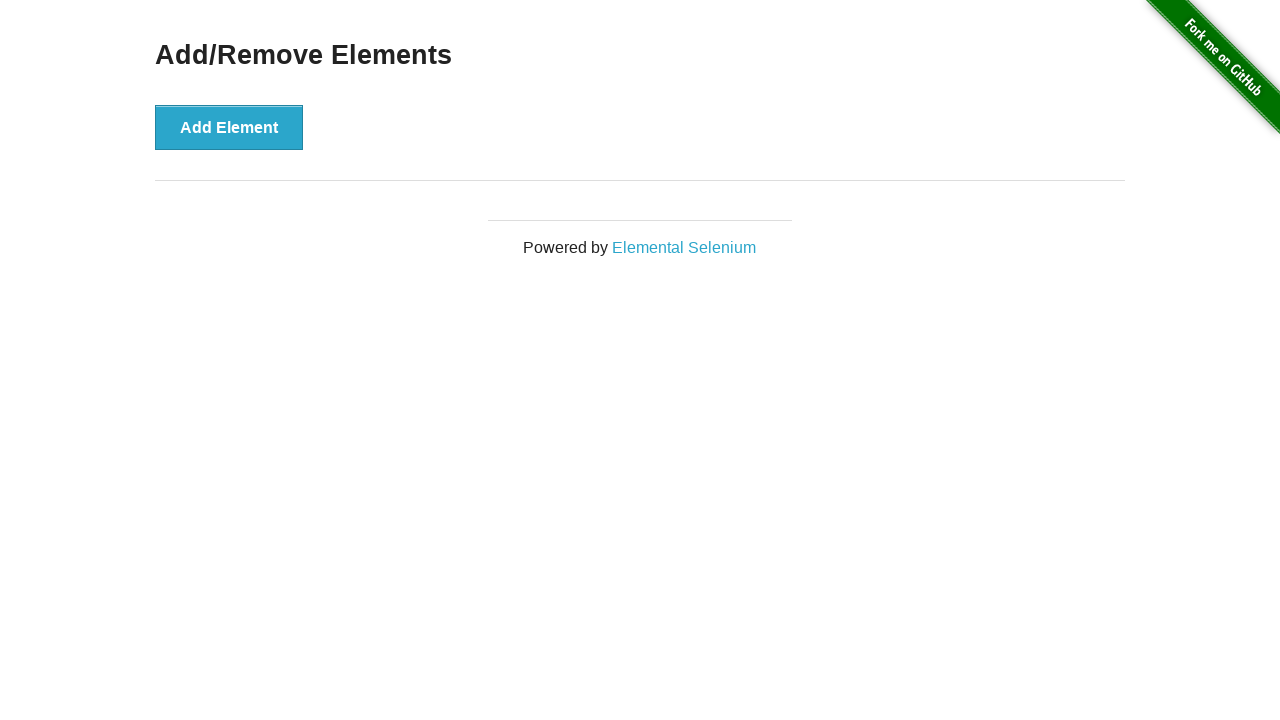

Clicked 'Add Element' button at (229, 127) on xpath=//button[text()='Add Element']
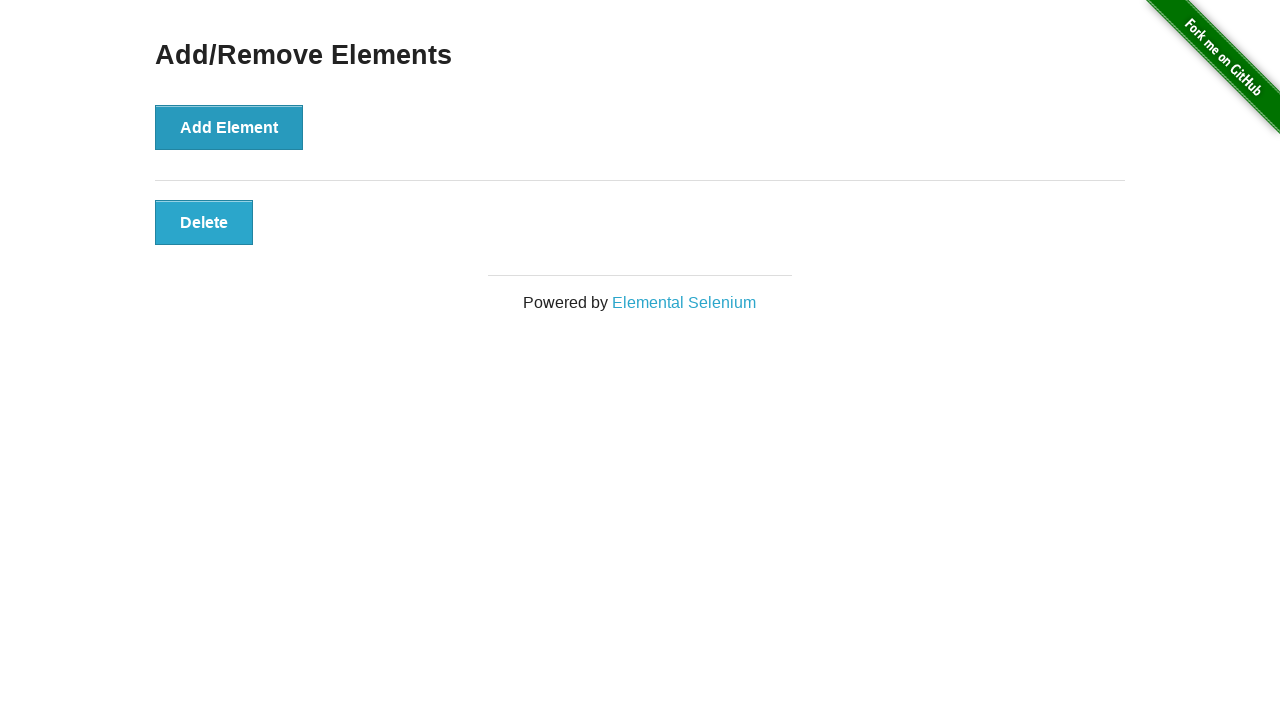

Clicked 'Add Element' button at (229, 127) on xpath=//button[text()='Add Element']
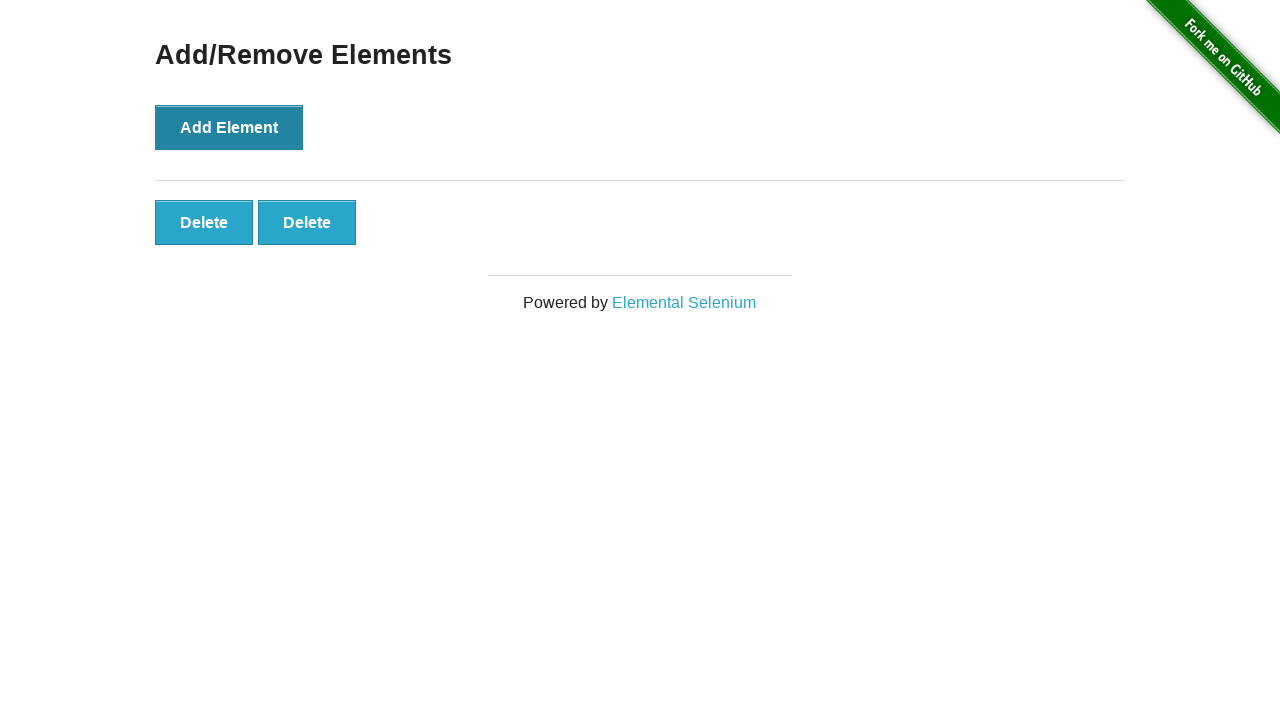

Clicked 'Add Element' button at (229, 127) on xpath=//button[text()='Add Element']
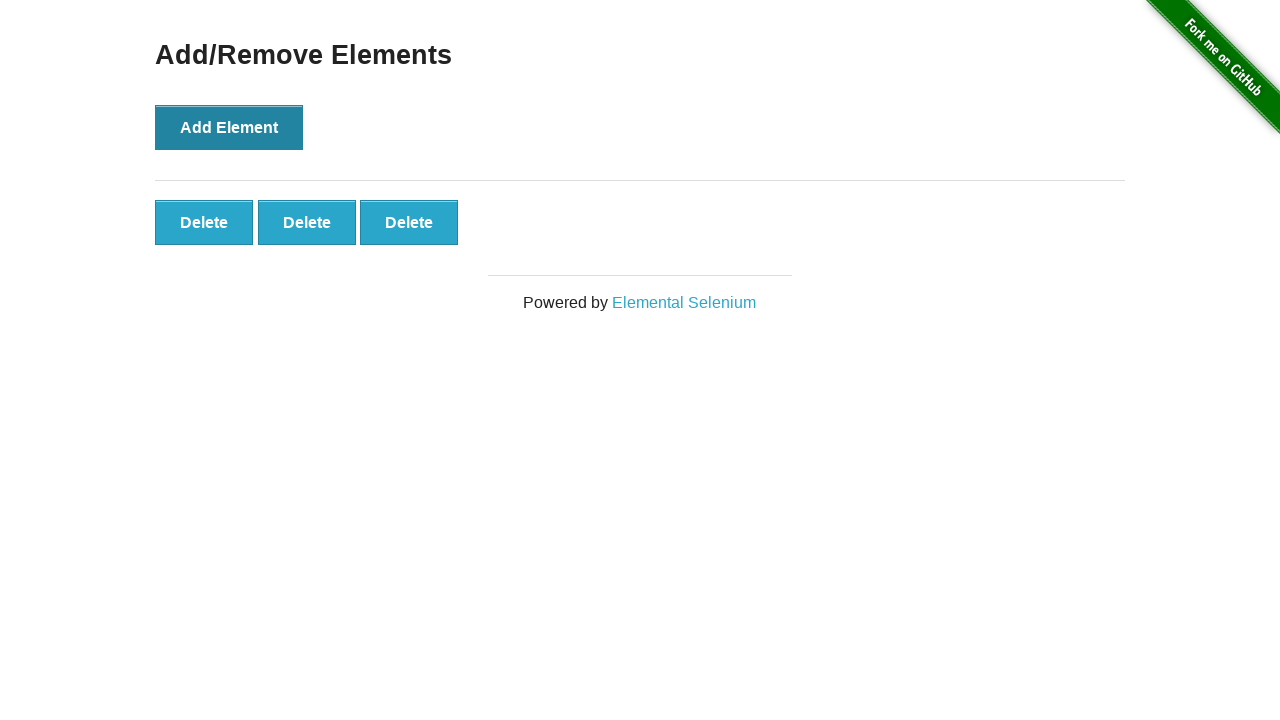

Clicked 'Add Element' button at (229, 127) on xpath=//button[text()='Add Element']
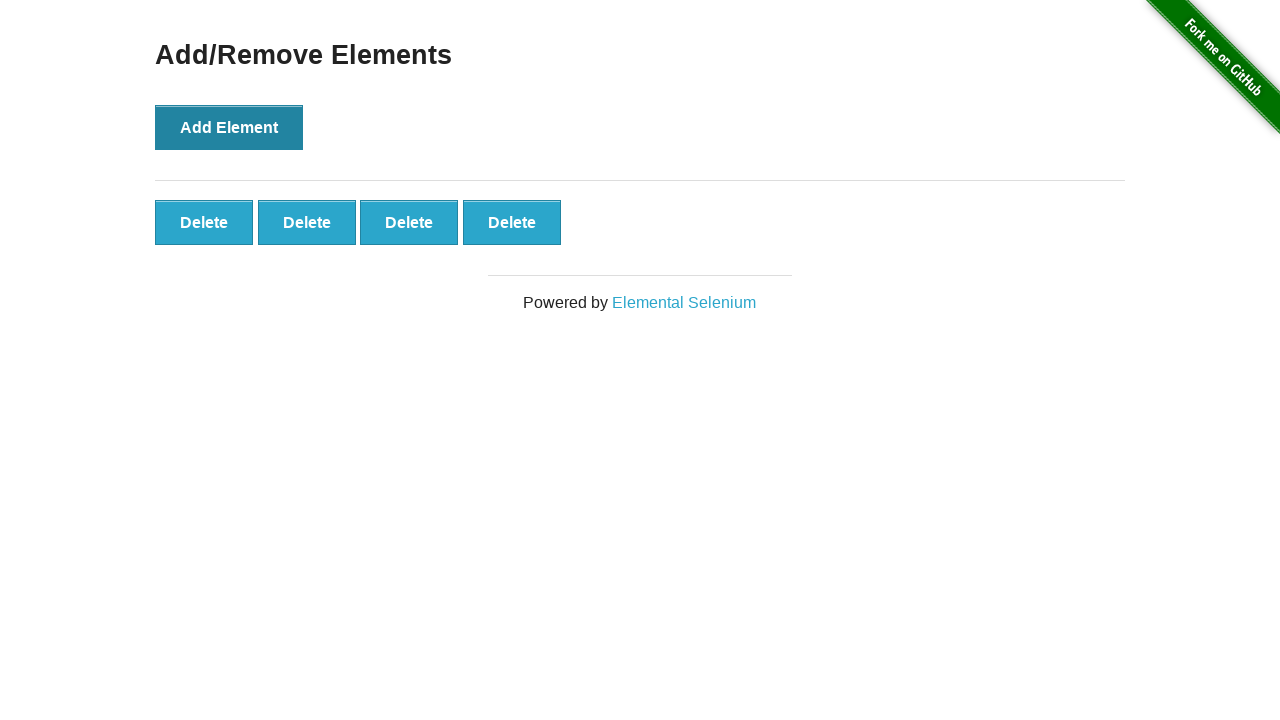

Clicked 'Add Element' button at (229, 127) on xpath=//button[text()='Add Element']
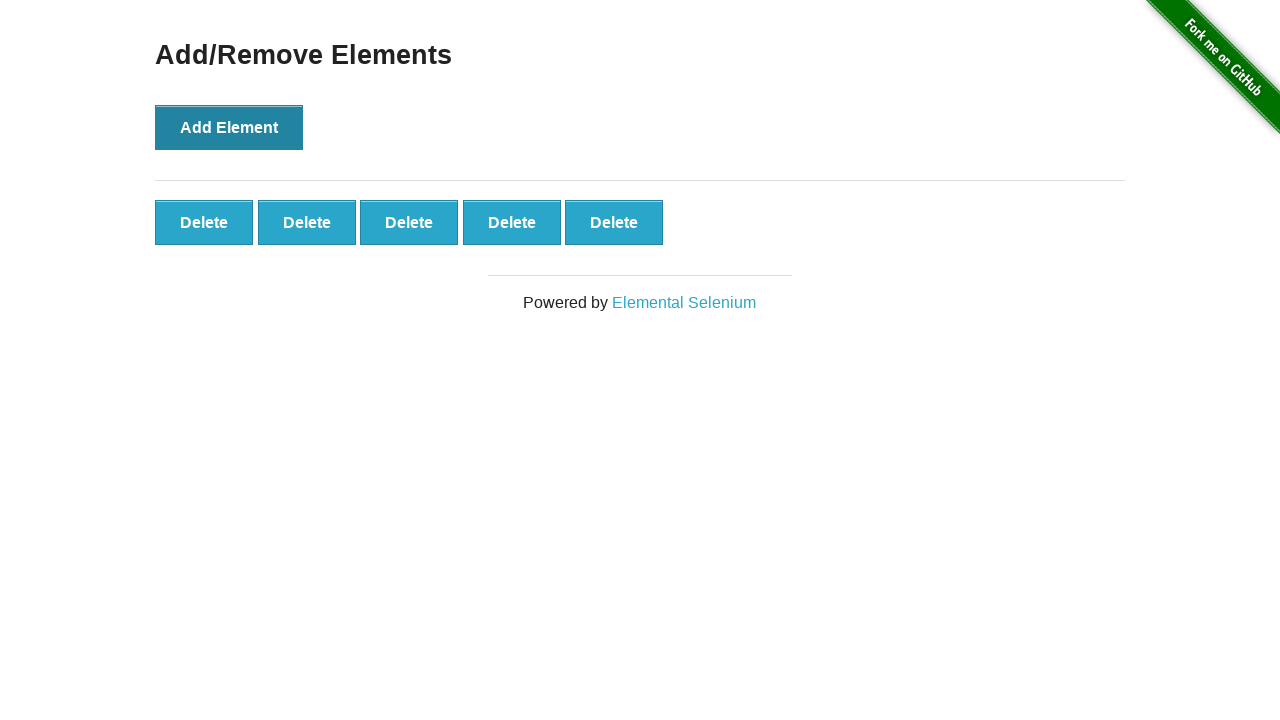

Delete buttons appeared on the page
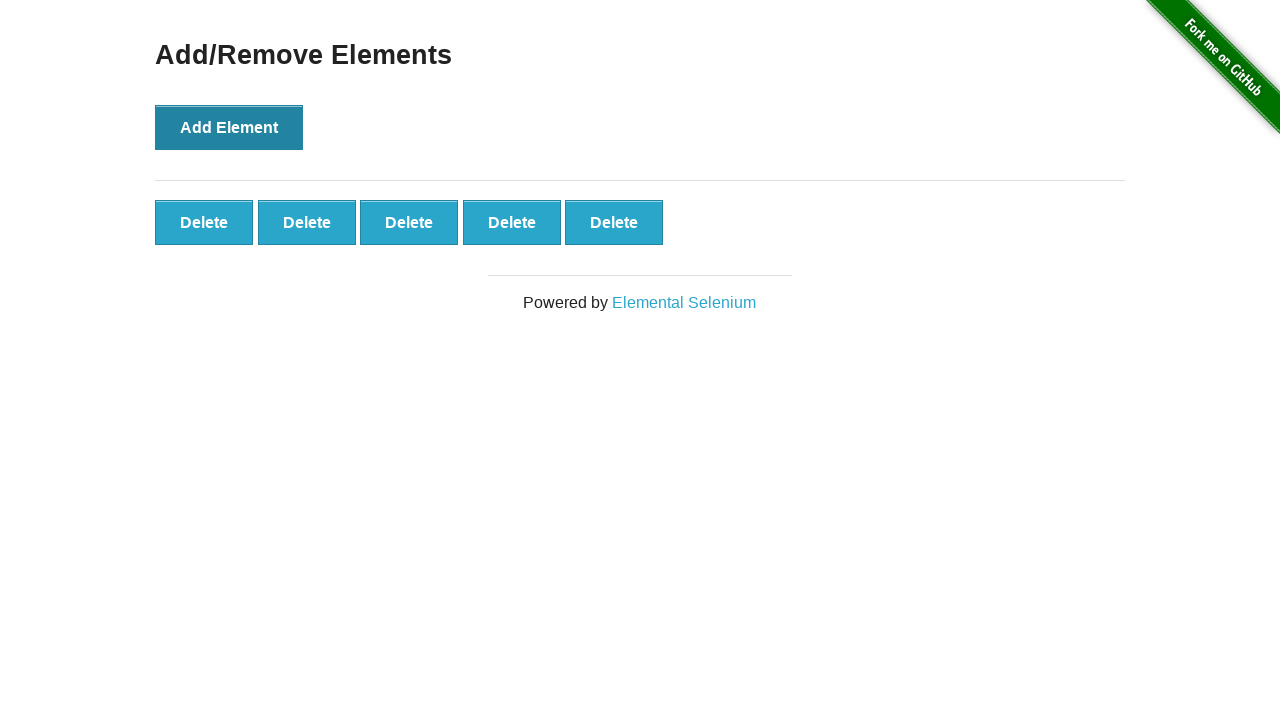

Located all Delete buttons
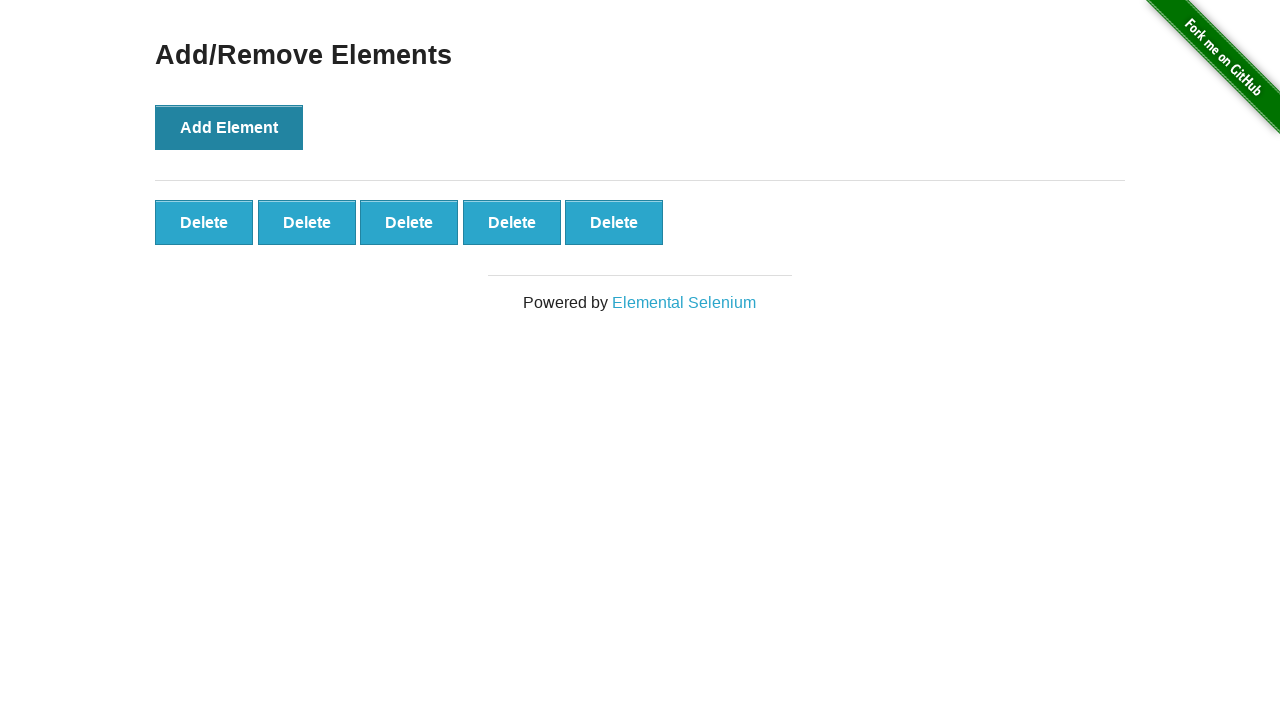

Verified that exactly 5 Delete buttons were created
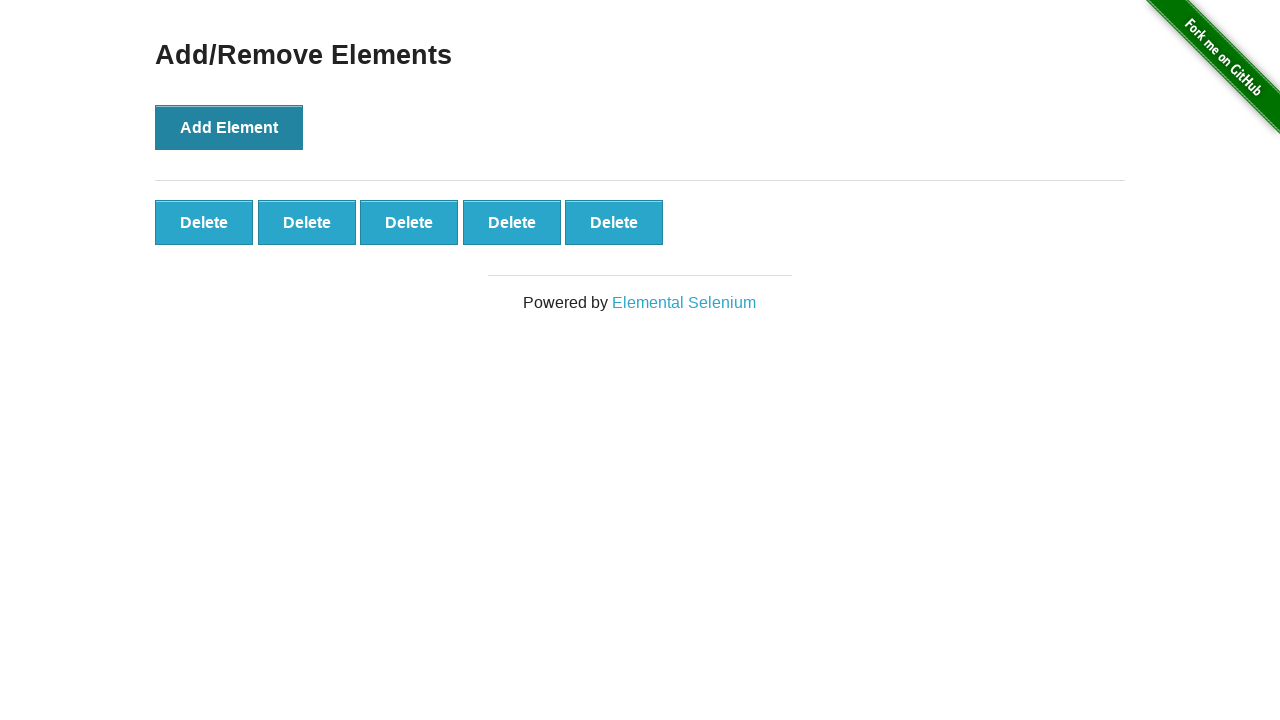

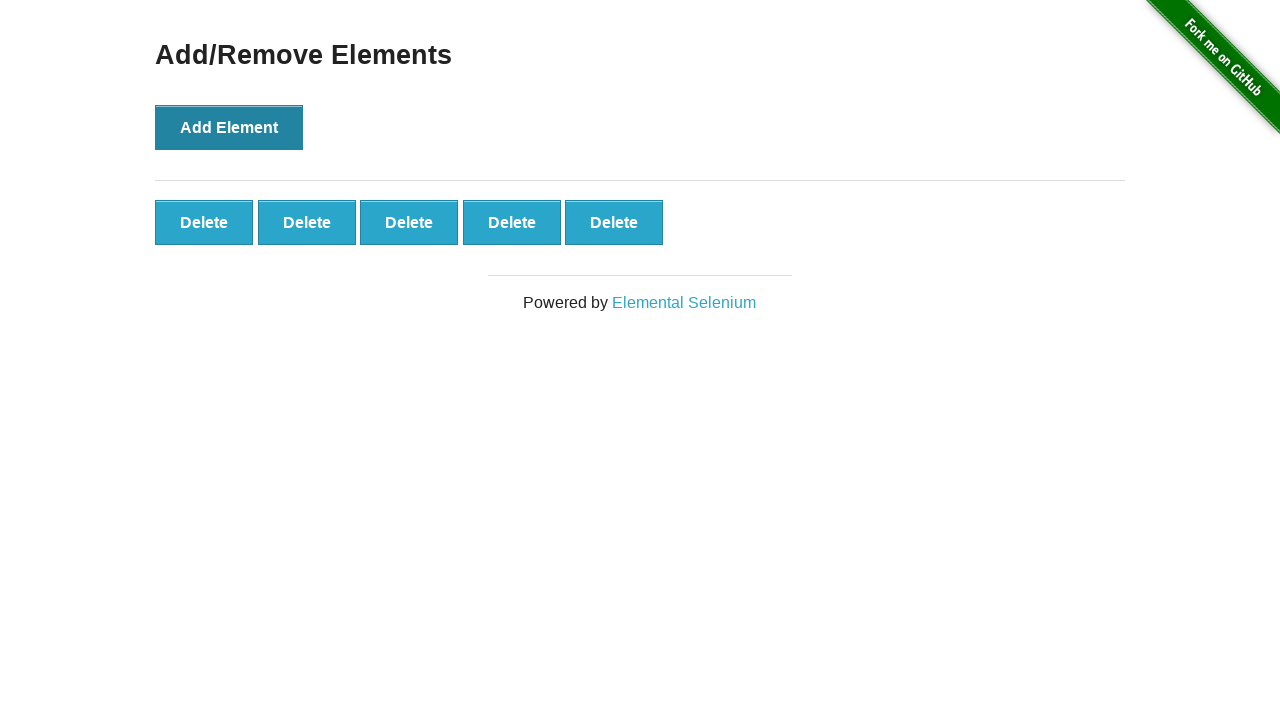